Tests window handling by clicking a link that opens a new window, switching to that window, and verifying the page heading is displayed with the correct text.

Starting URL: https://the-internet.herokuapp.com/iframe

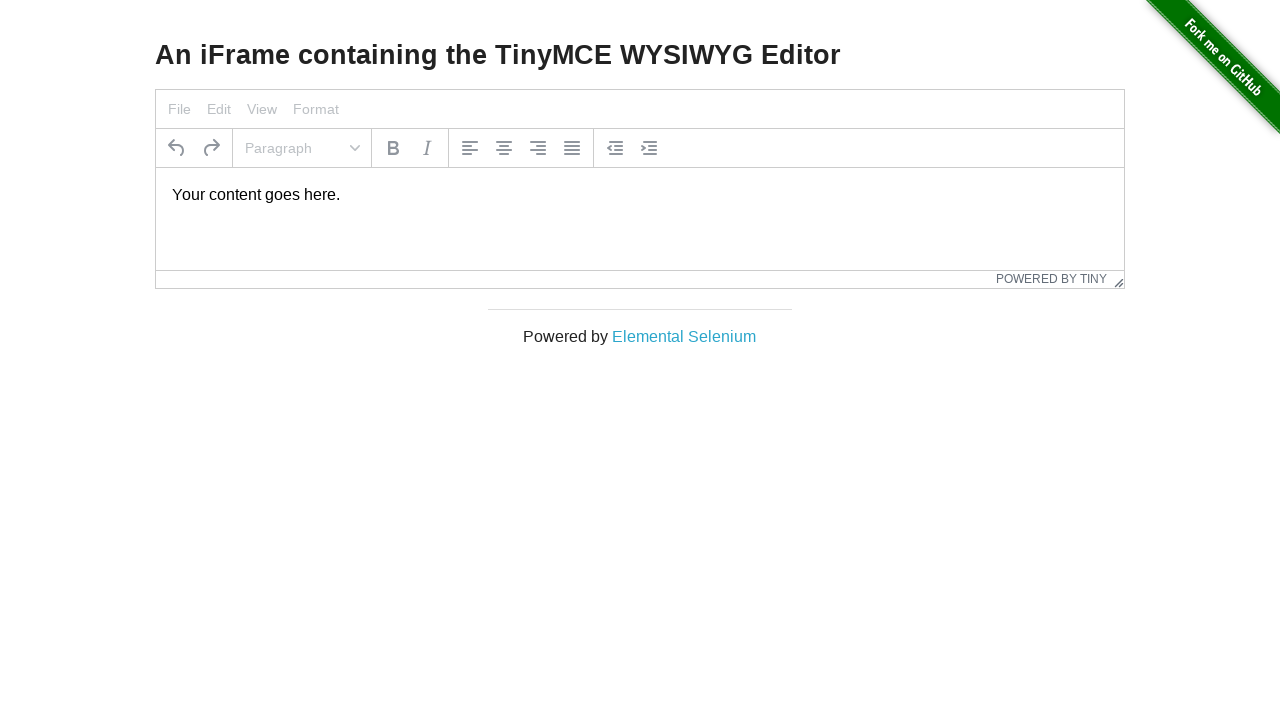

Clicked 'Elemental Selenium' link to open new window at (684, 336) on text=Elemental Selenium
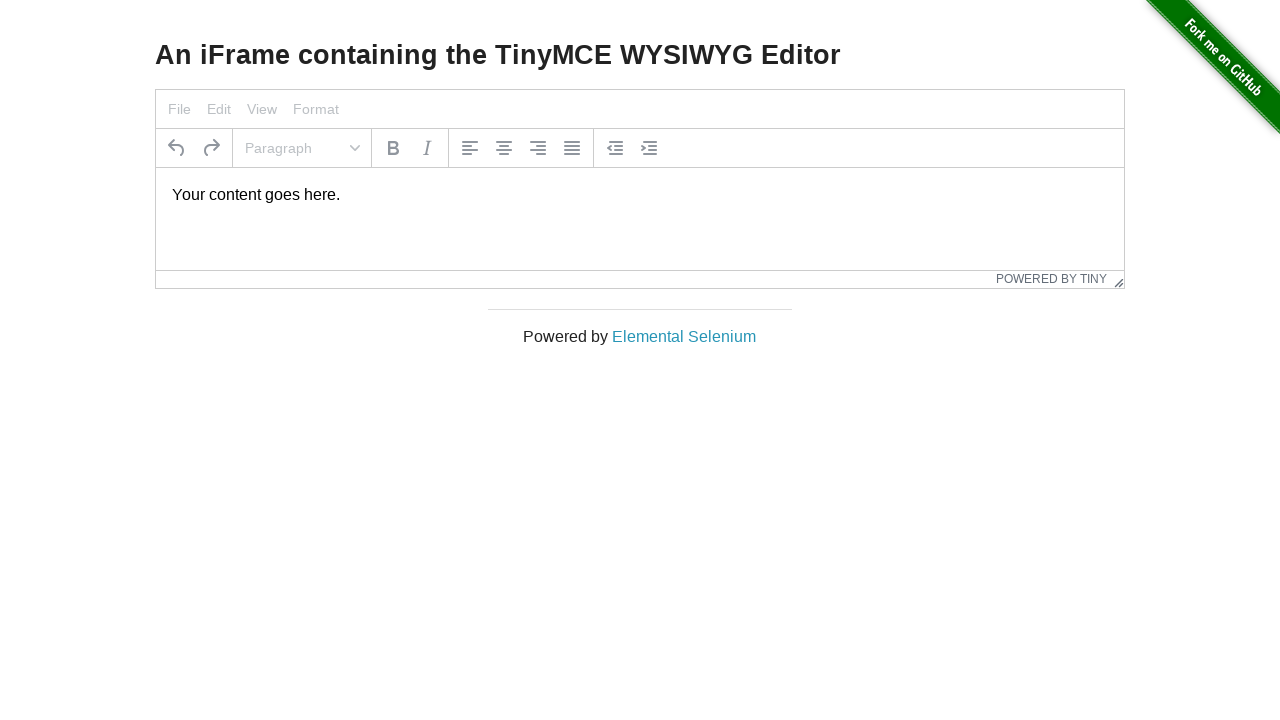

Captured new window/page object
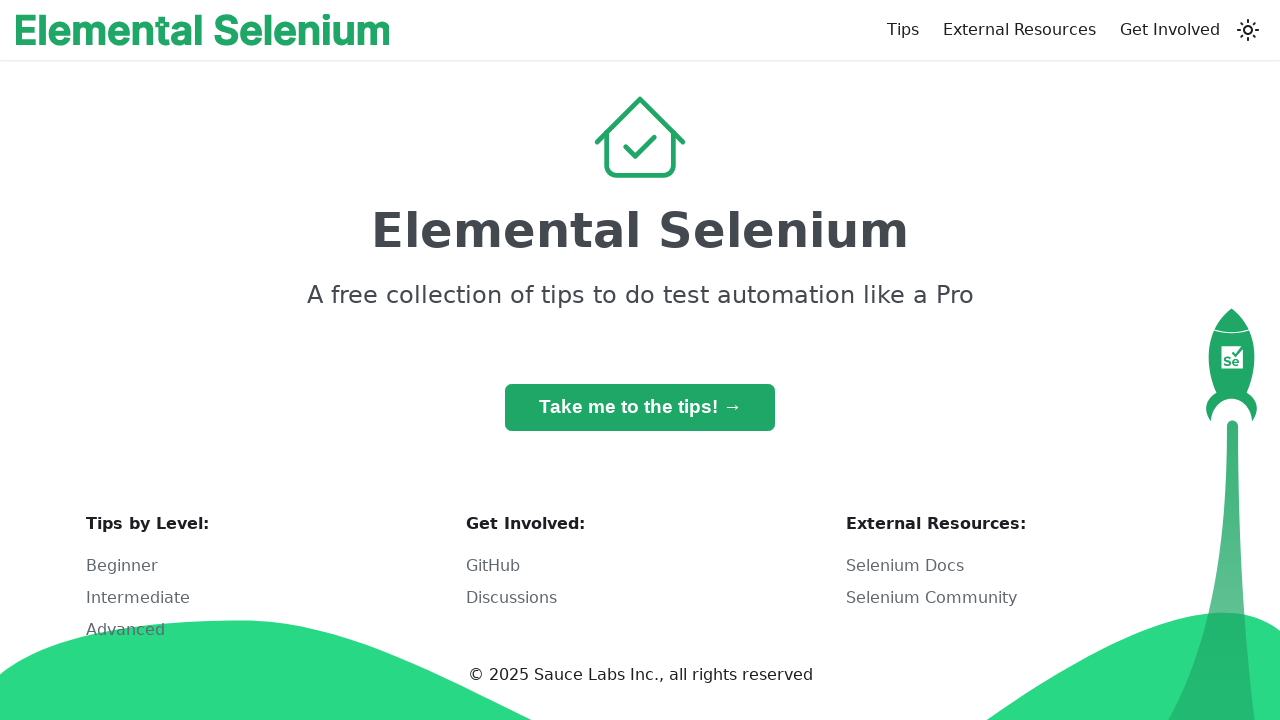

New page loaded successfully
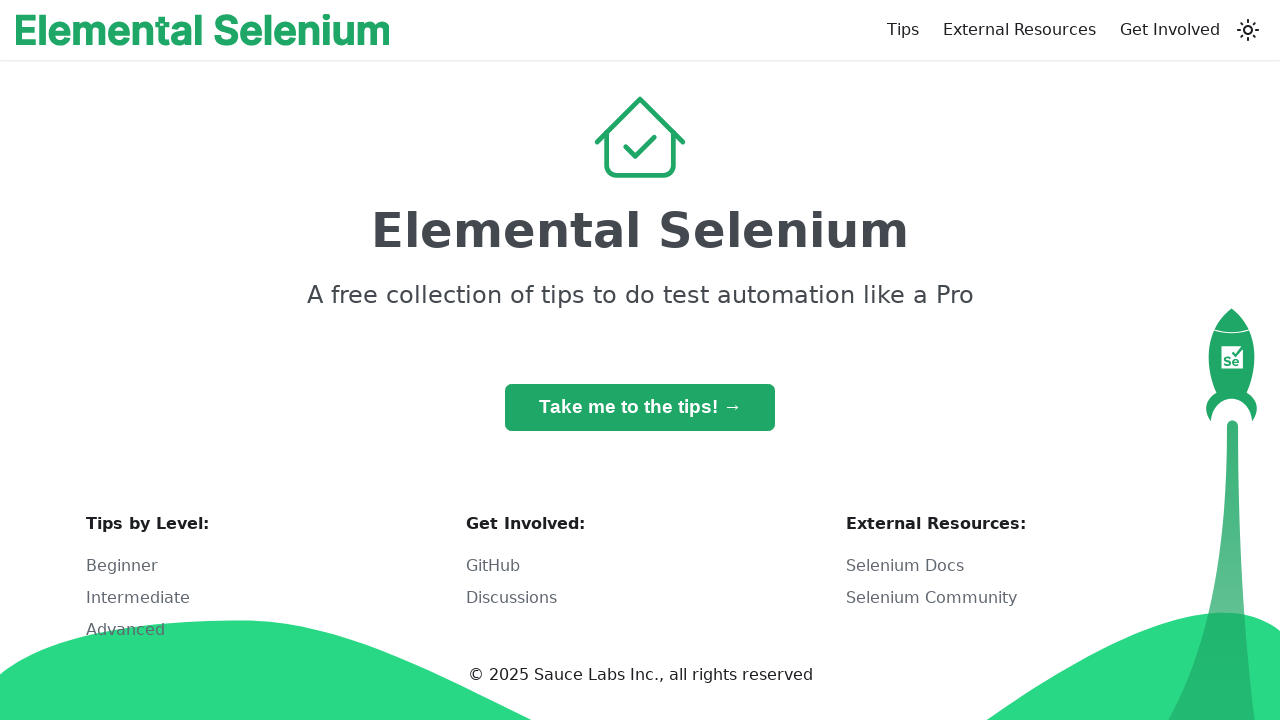

h1 heading element became visible
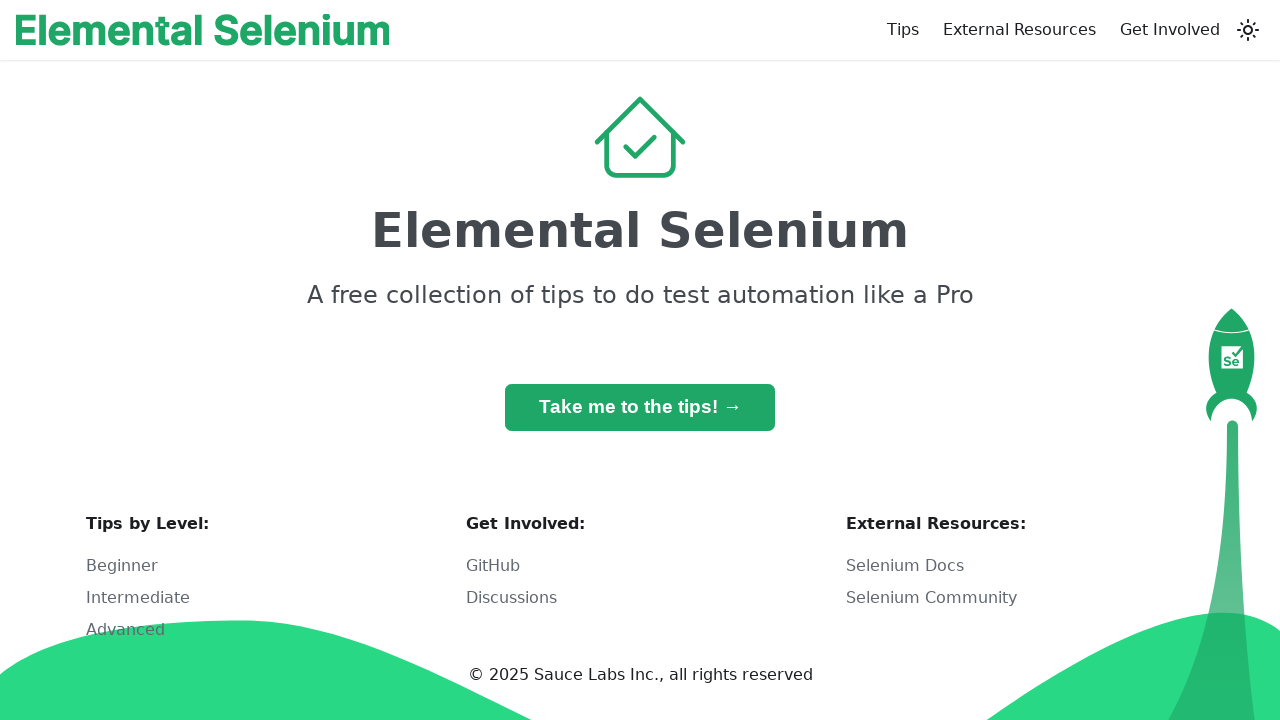

Verified h1 heading is visible
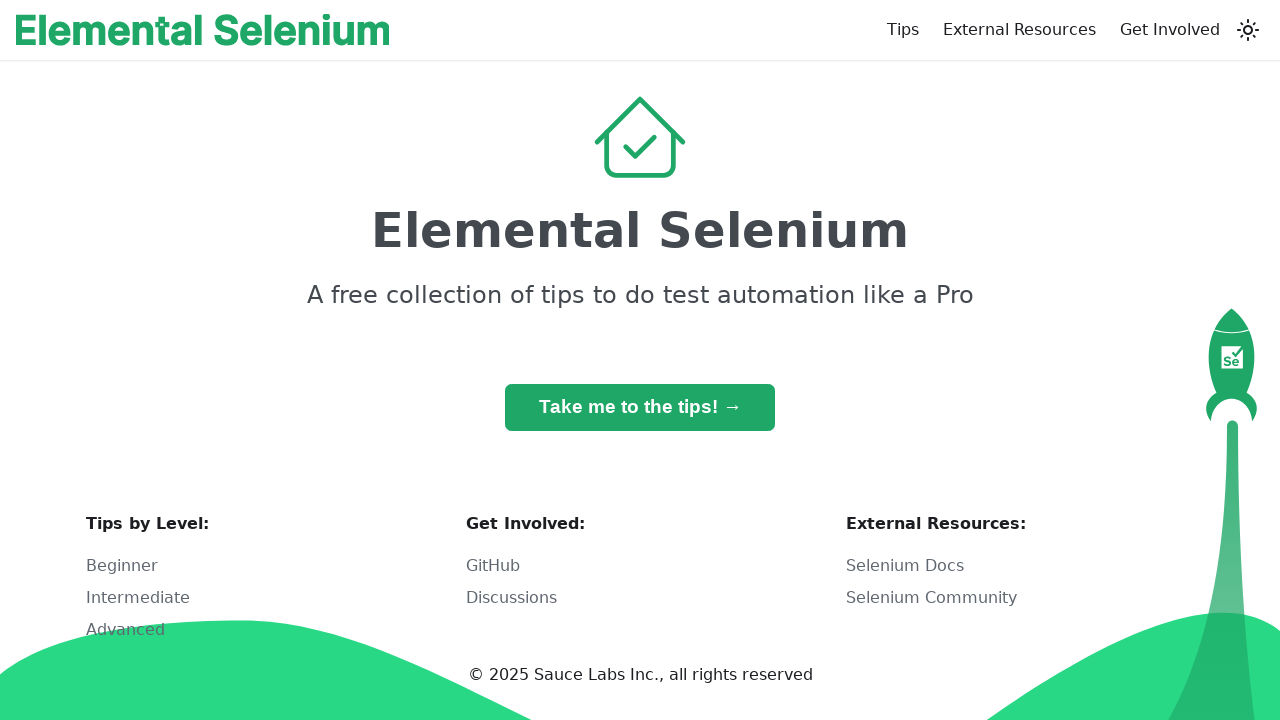

Verified h1 heading text is 'Elemental Selenium'
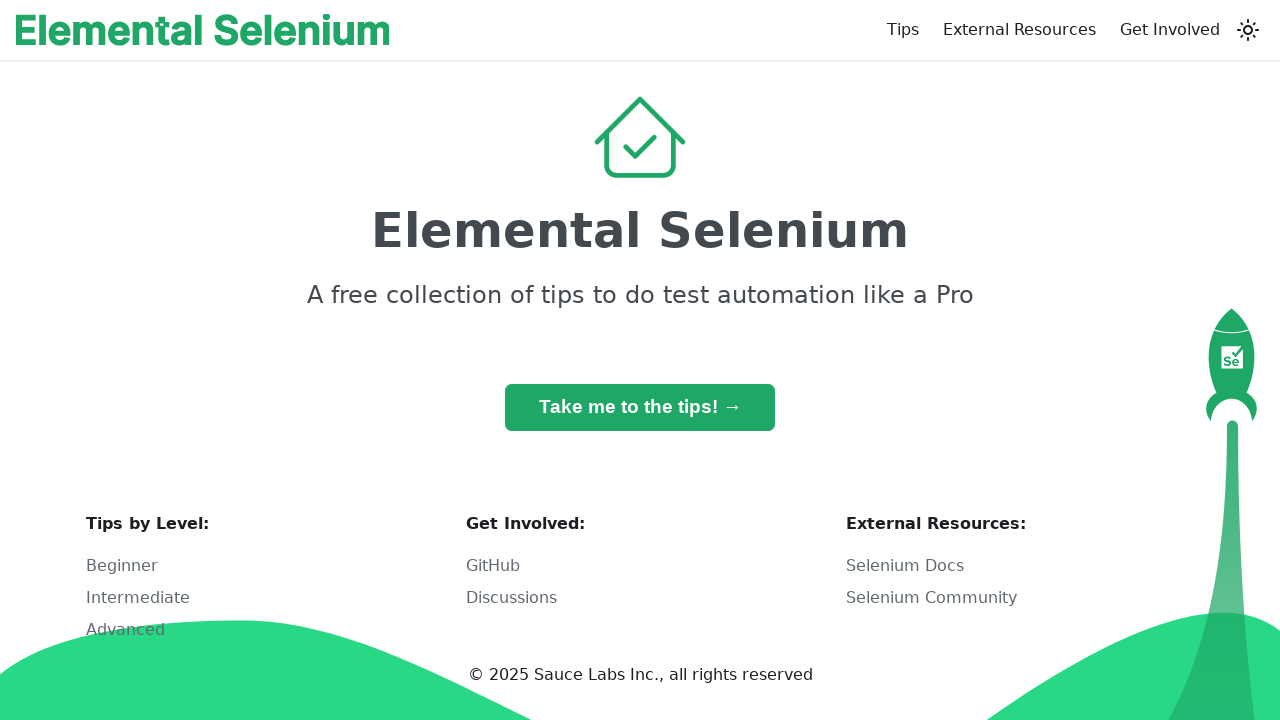

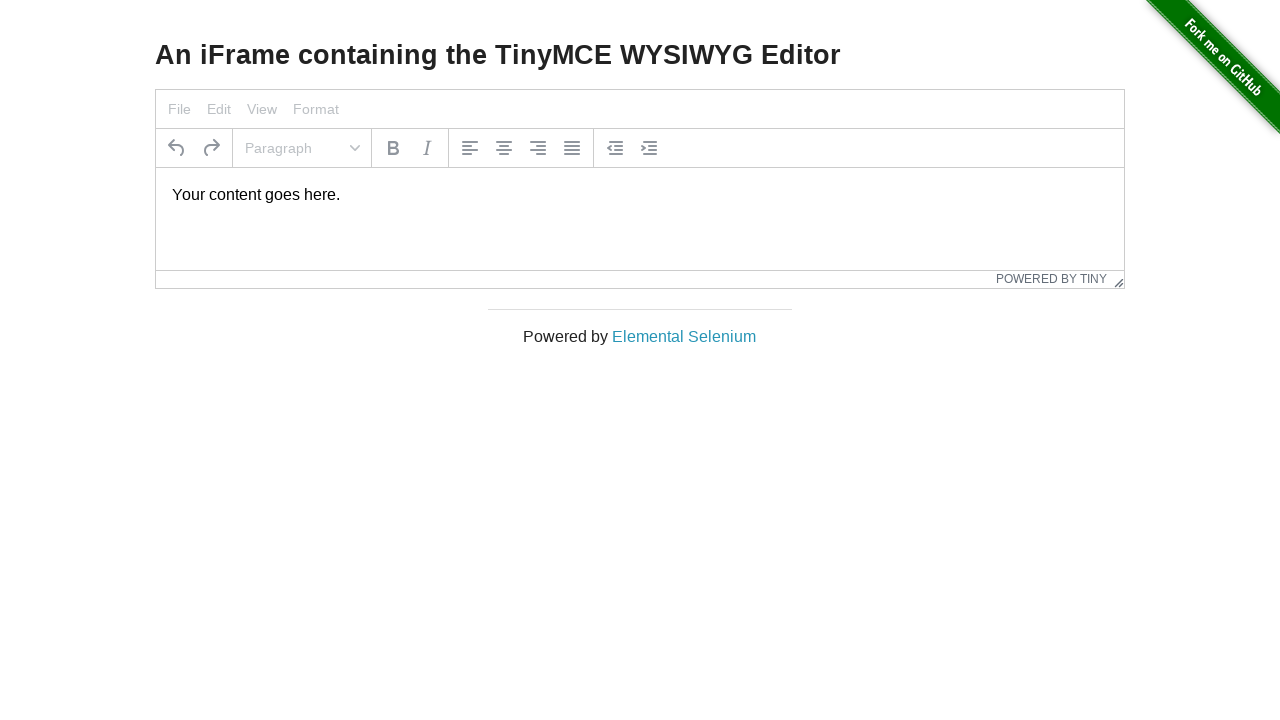